Tests the tags page by verifying header, footer, tags heading and tags list are visible.

Starting URL: https://www.the-frontview.dev/tags

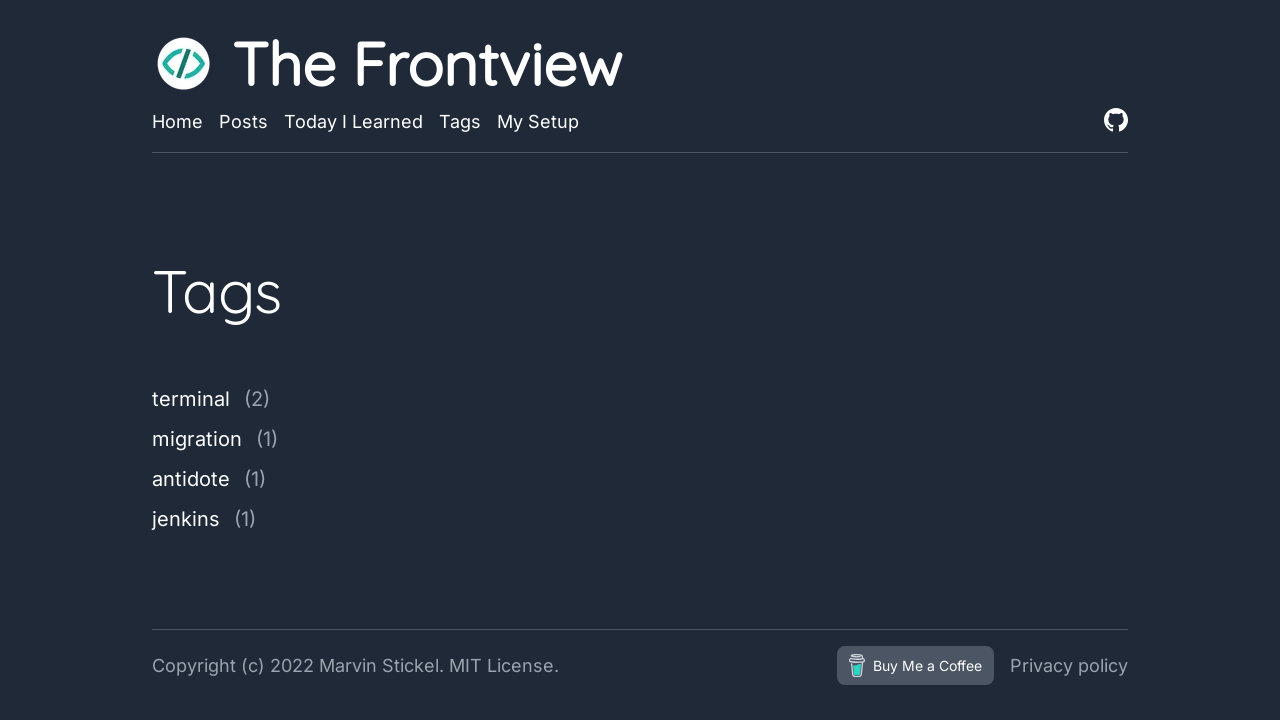

Waited for h1 heading to load
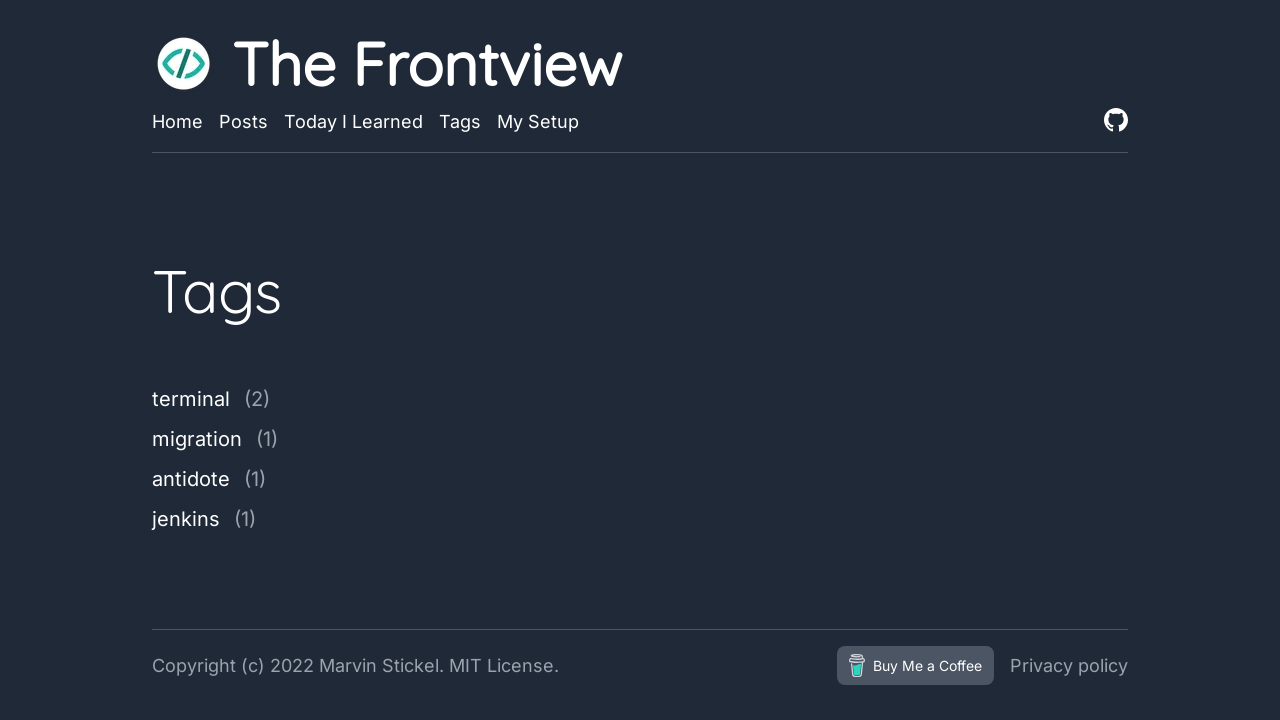

Verified The Frontview Icon is visible in header
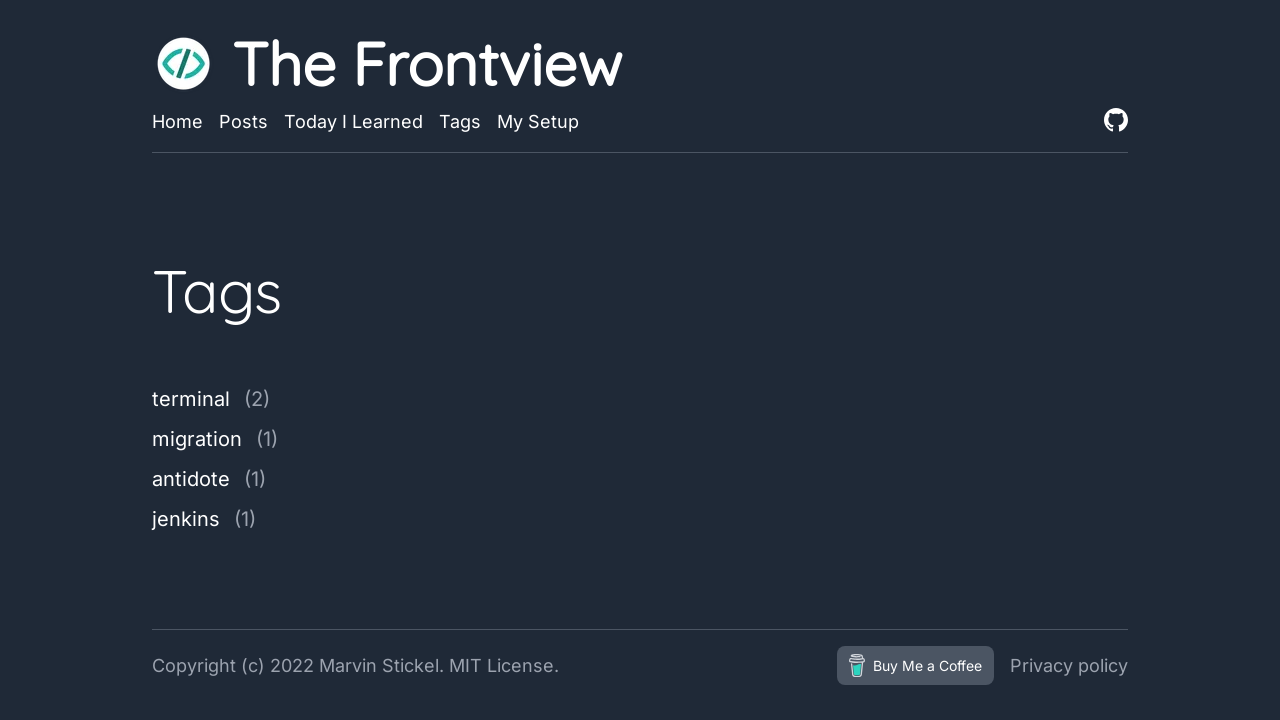

Verified The Frontview heading is visible in header
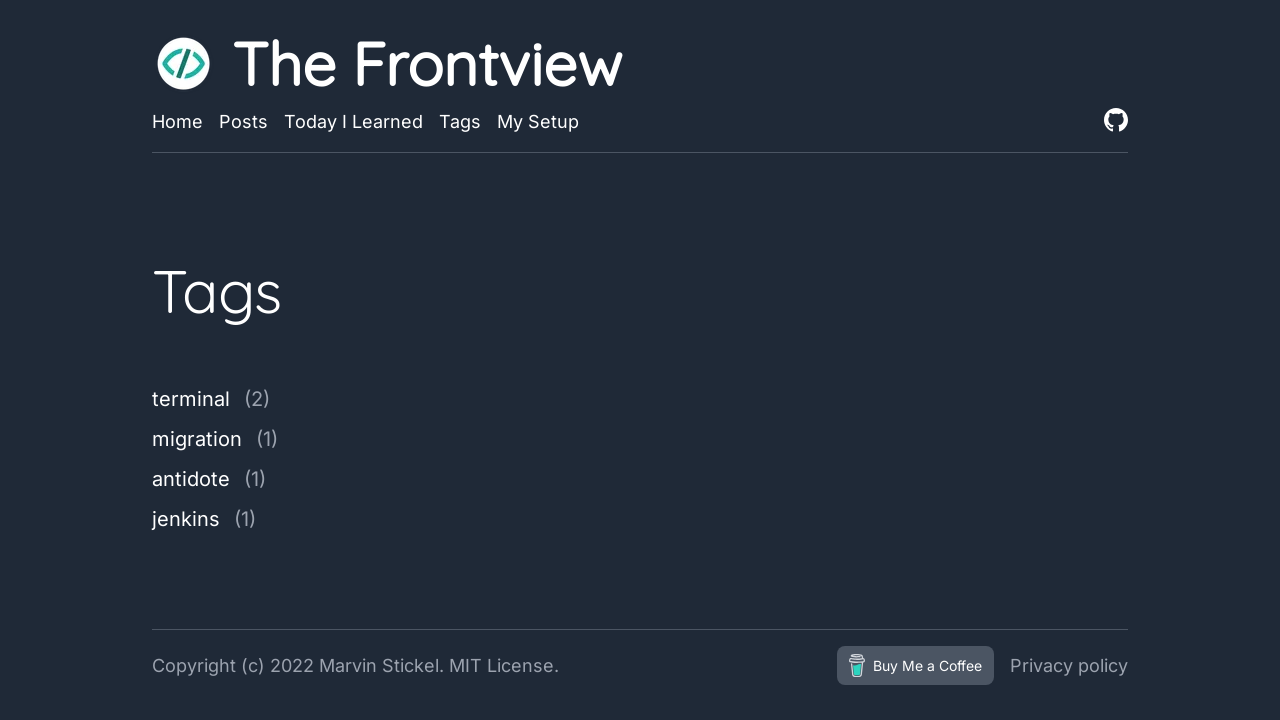

Verified copyright text is visible in footer
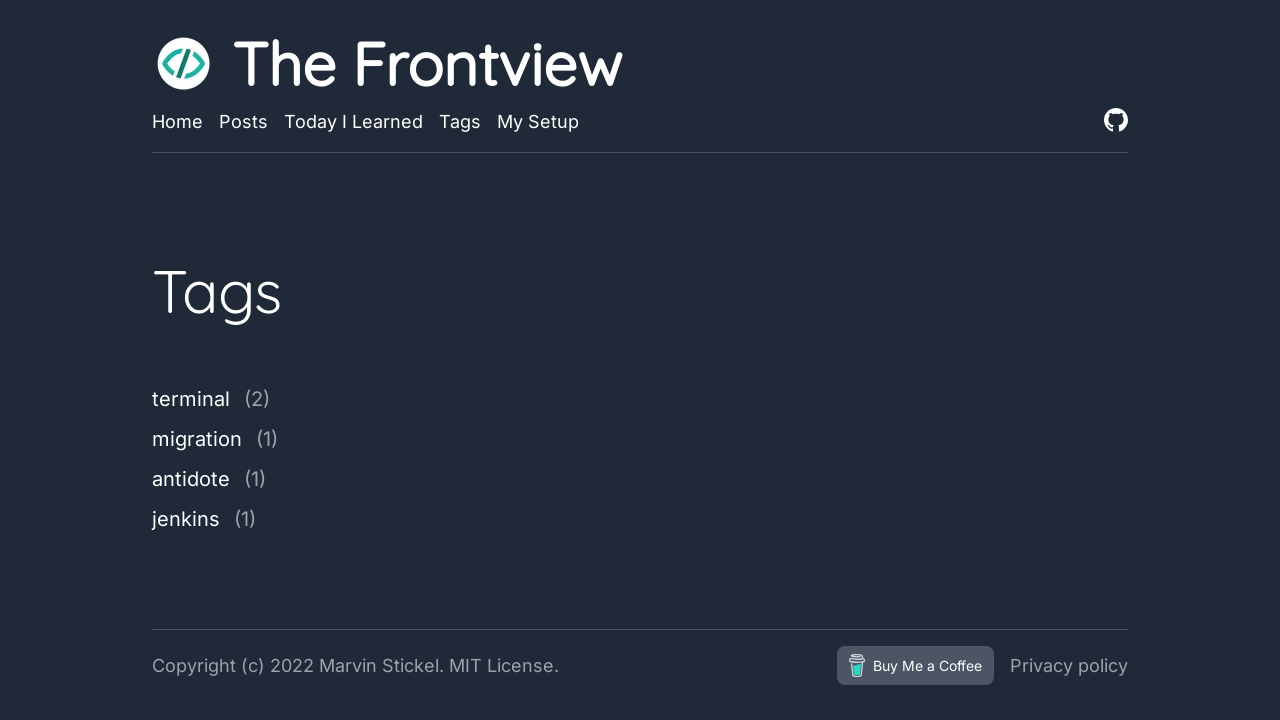

Verified Privacy policy link is visible in footer
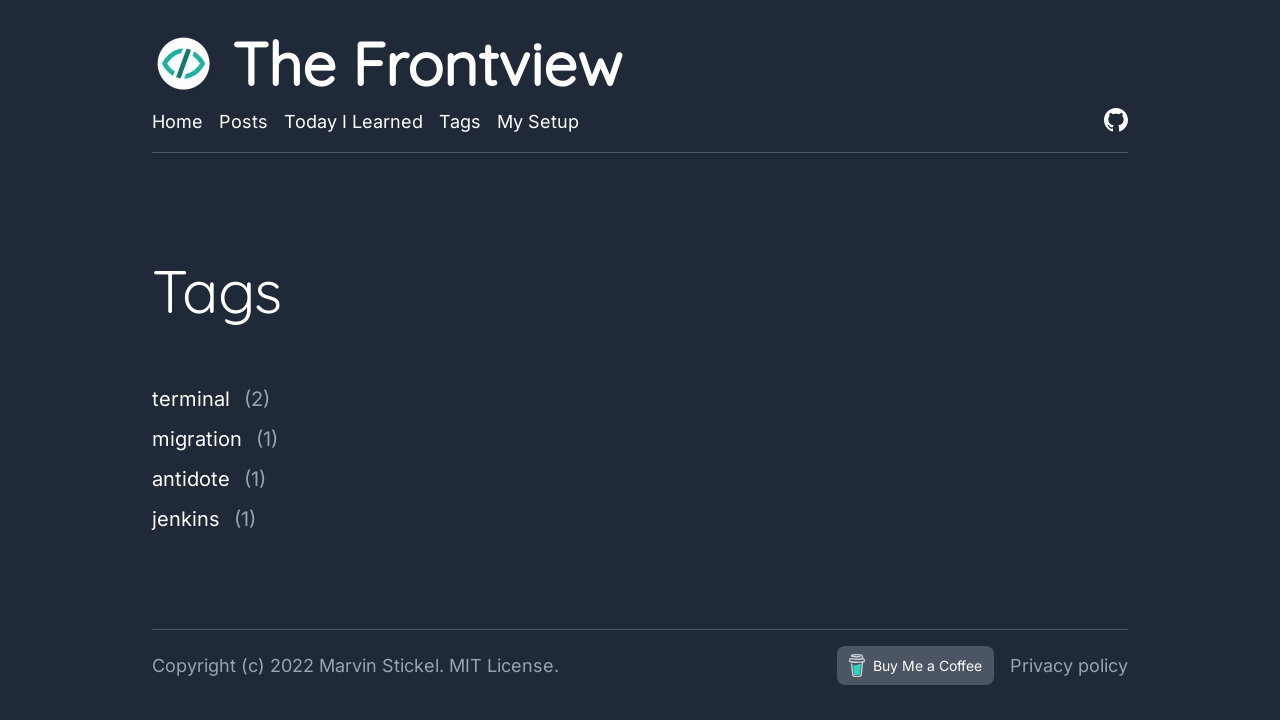

Verified Tags heading is visible on page
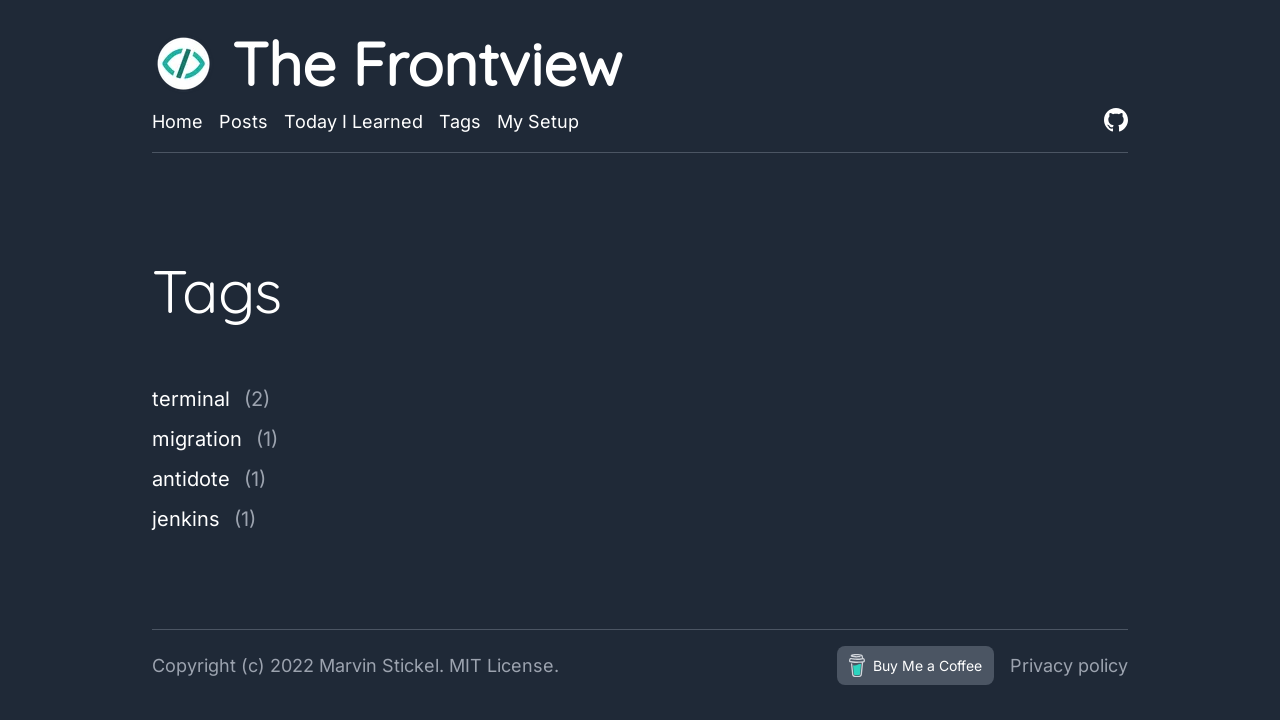

Verified tags list is visible on page
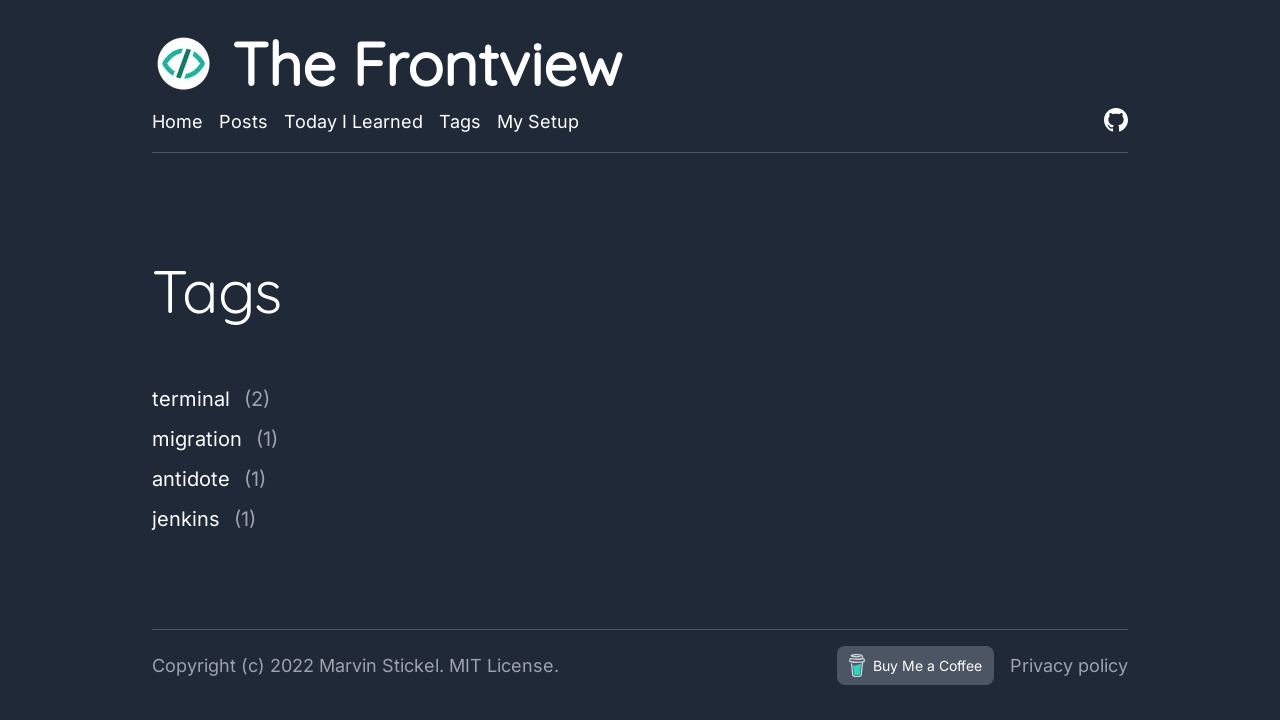

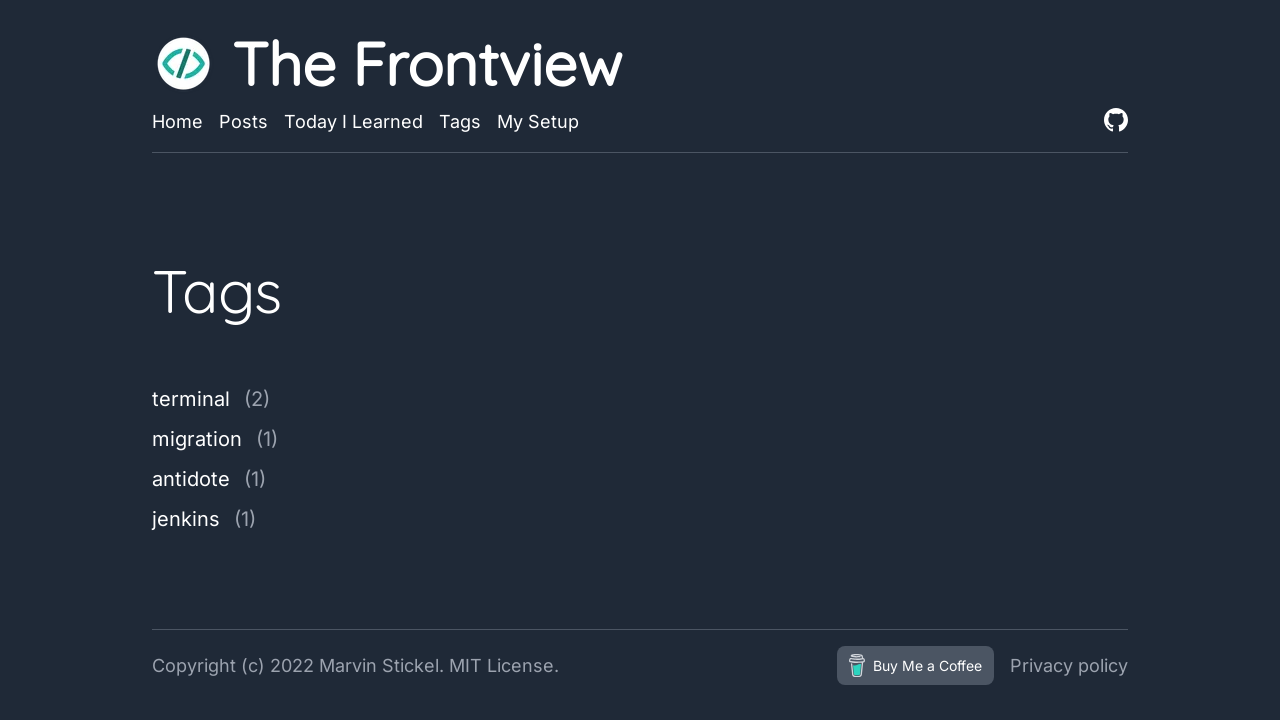